Tests a web form by filling in the password field with a value and clicking the submit button, then verifying a message appears

Starting URL: https://www.selenium.dev/selenium/web/web-form.html

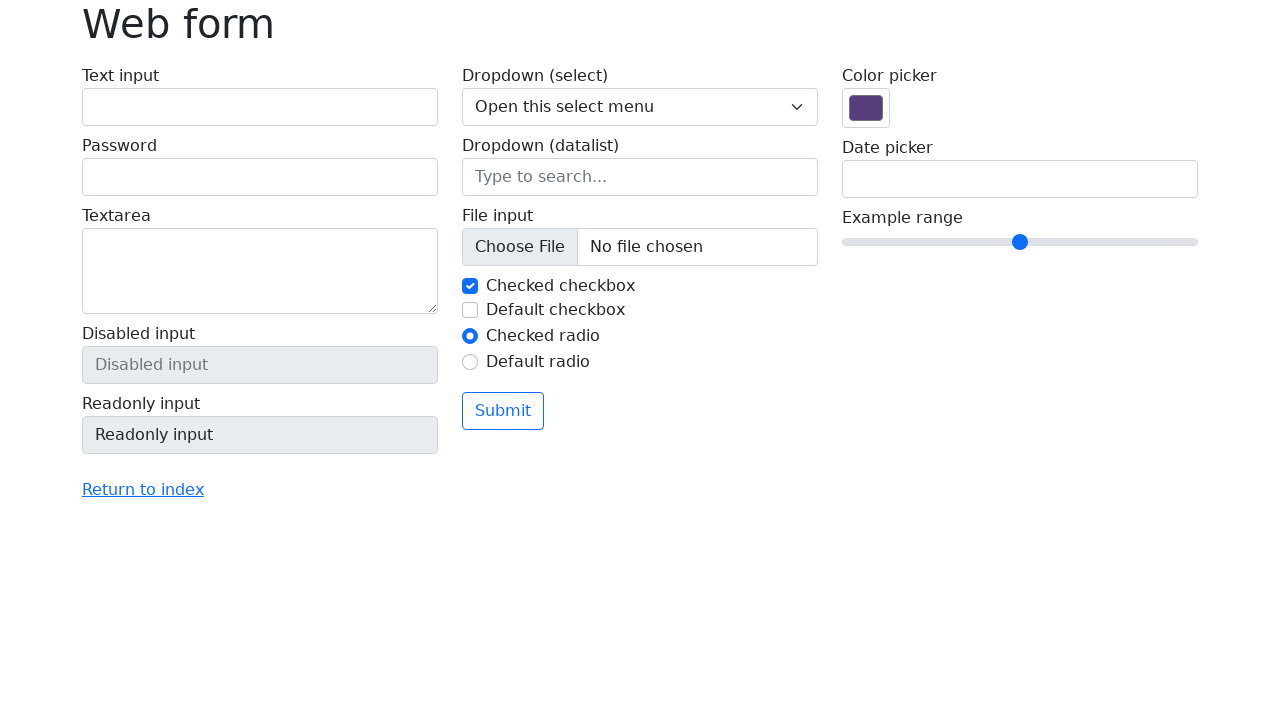

Filled password field with '123' on input[name='my-password']
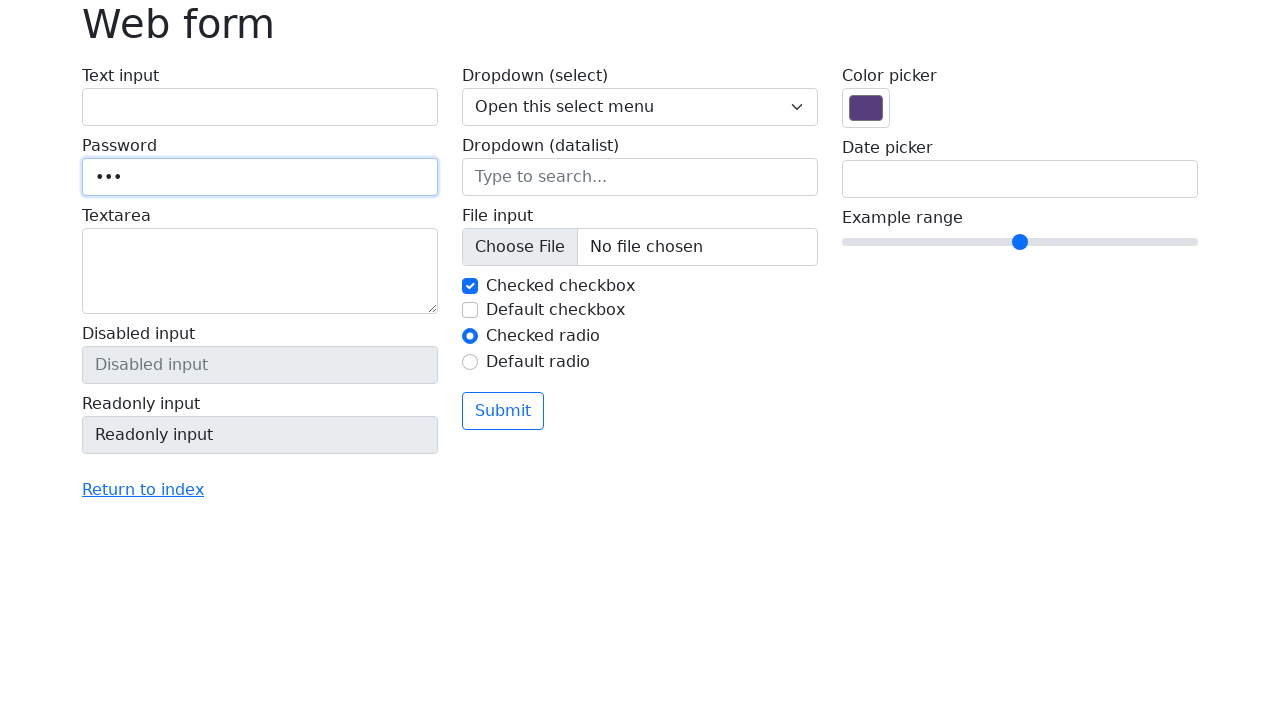

Clicked submit button at (503, 411) on button
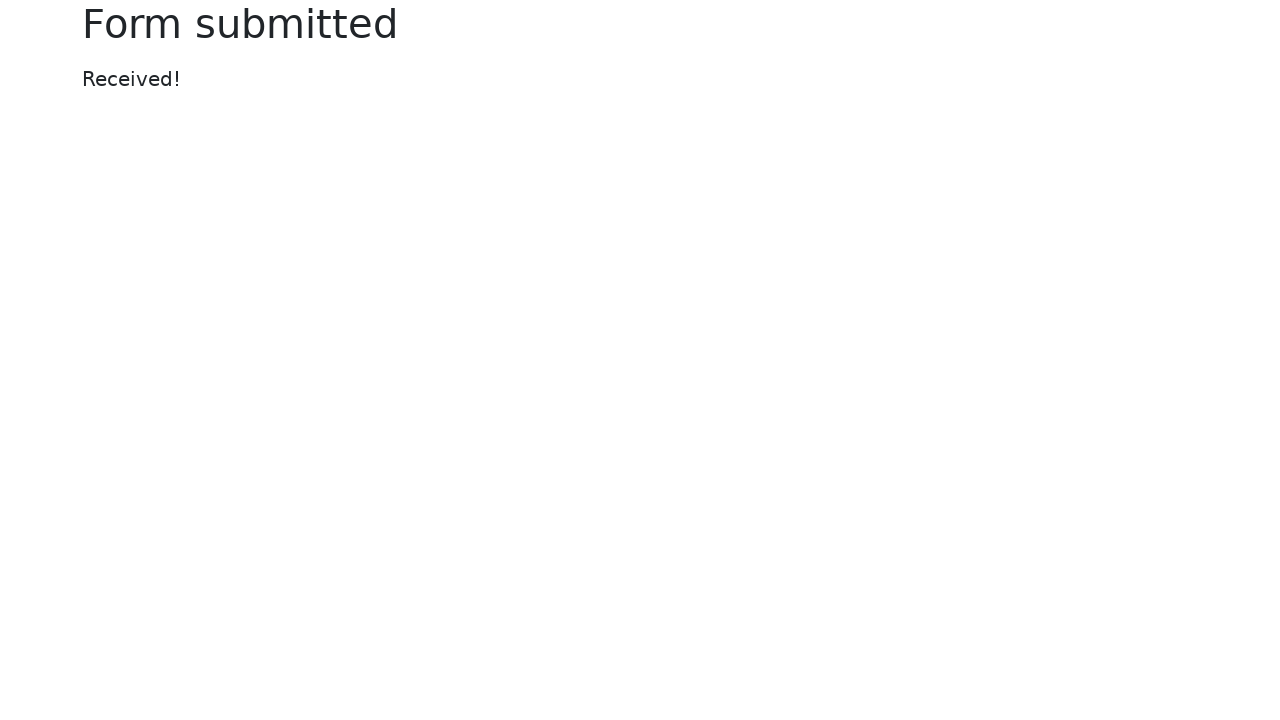

Confirmation message appeared
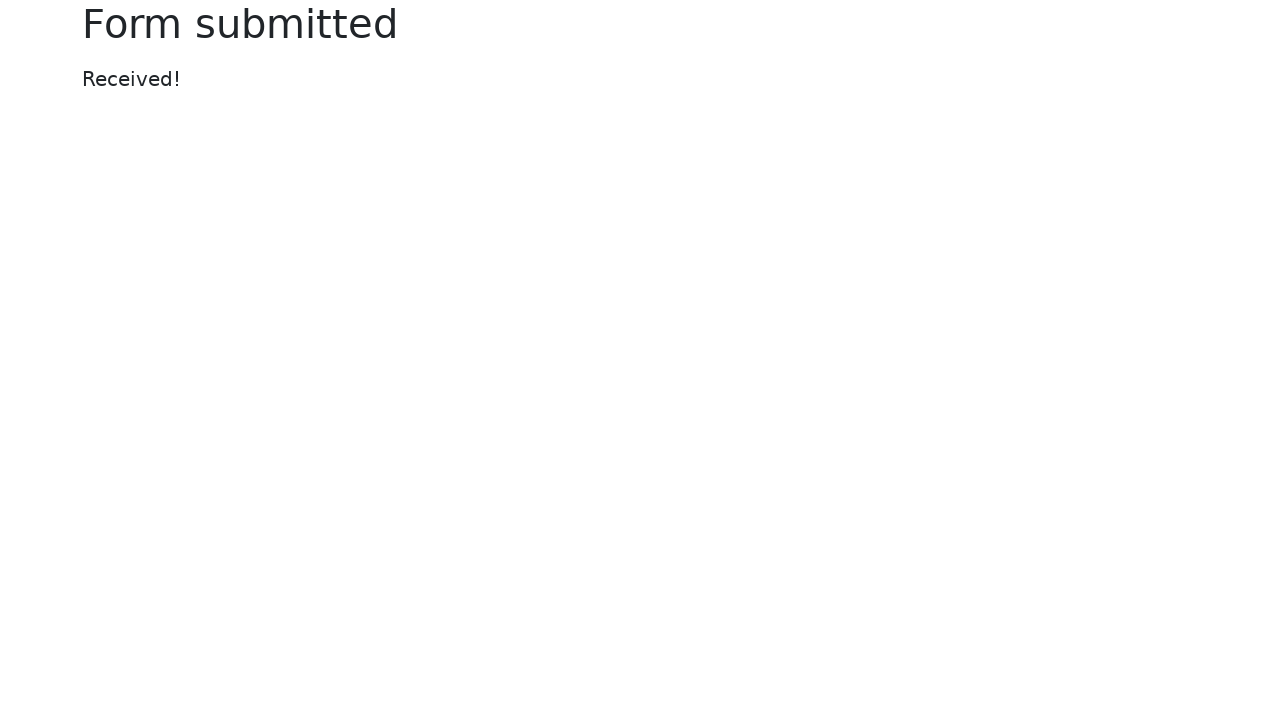

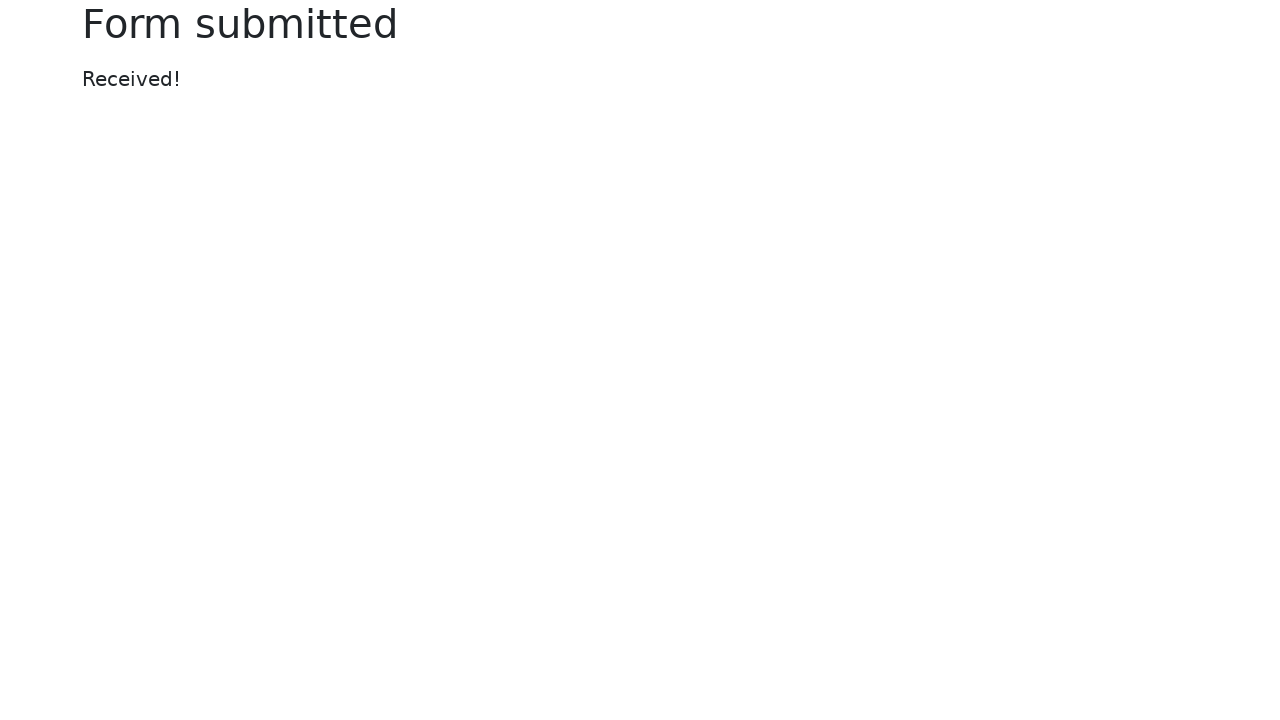